Tests checkbox selection functionality by clicking checkboxes and verifying their selected state

Starting URL: https://rahulshettyacademy.com/AutomationPractice/

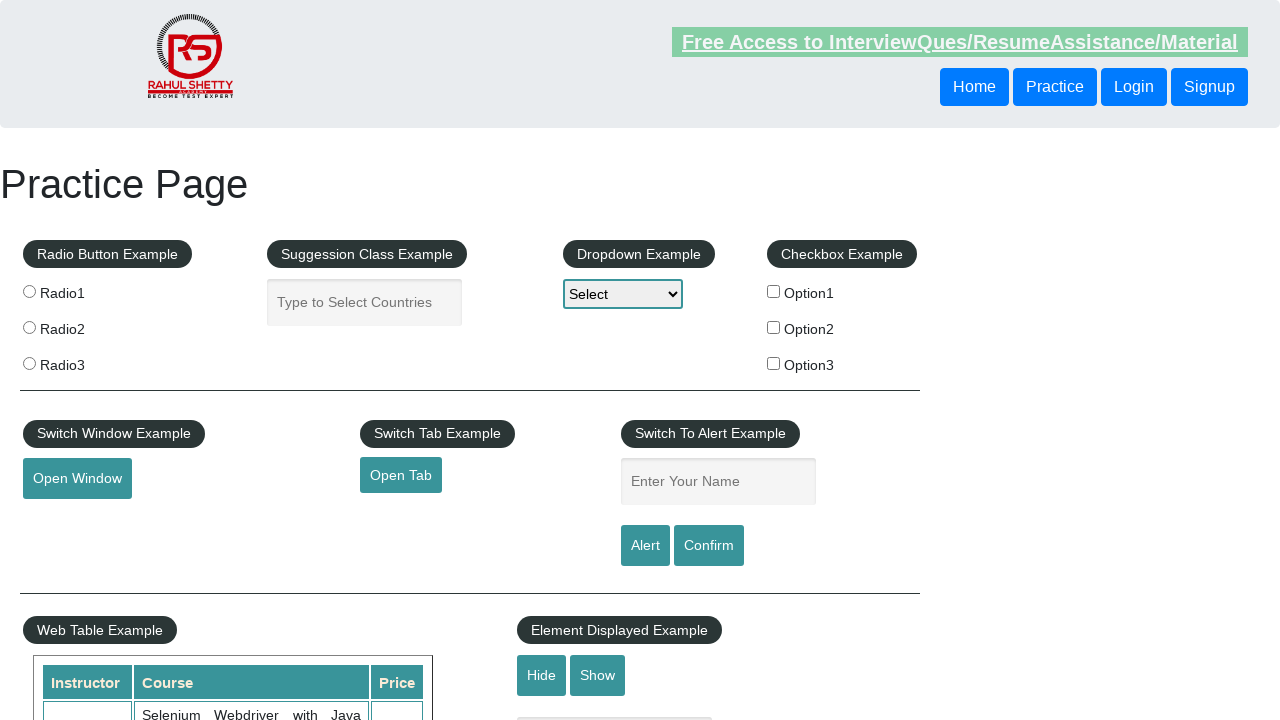

Clicked first checkbox (checkBoxOption1) at (774, 291) on xpath=//input[@id='checkBoxOption1']
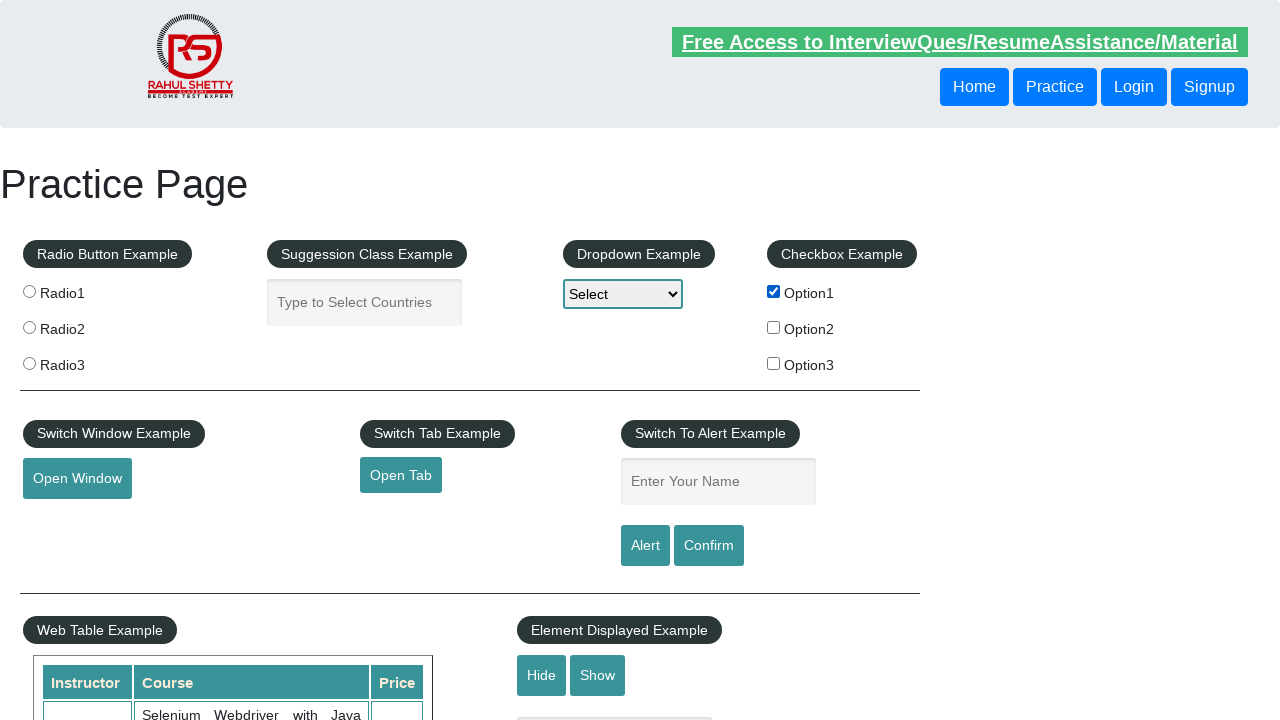

Verified first checkbox is selected
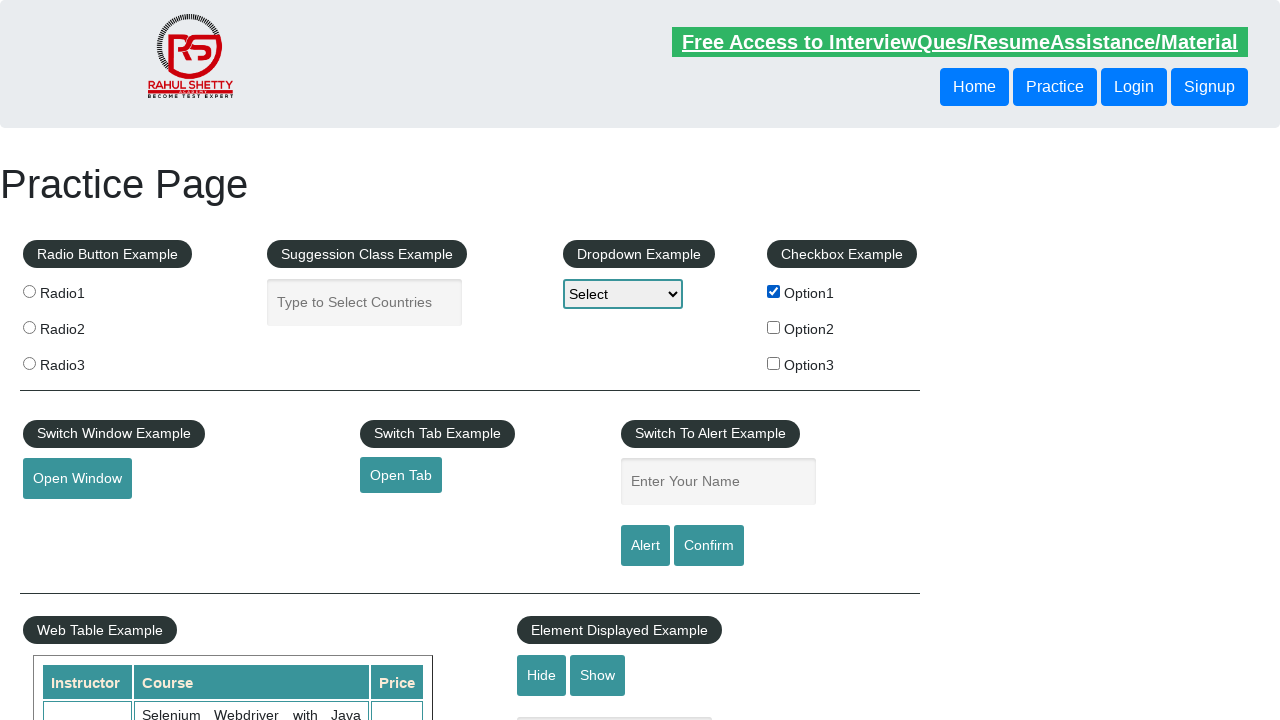

Clicked second checkbox (checkBoxOption2) at (774, 327) on xpath=//input[@id='checkBoxOption2']
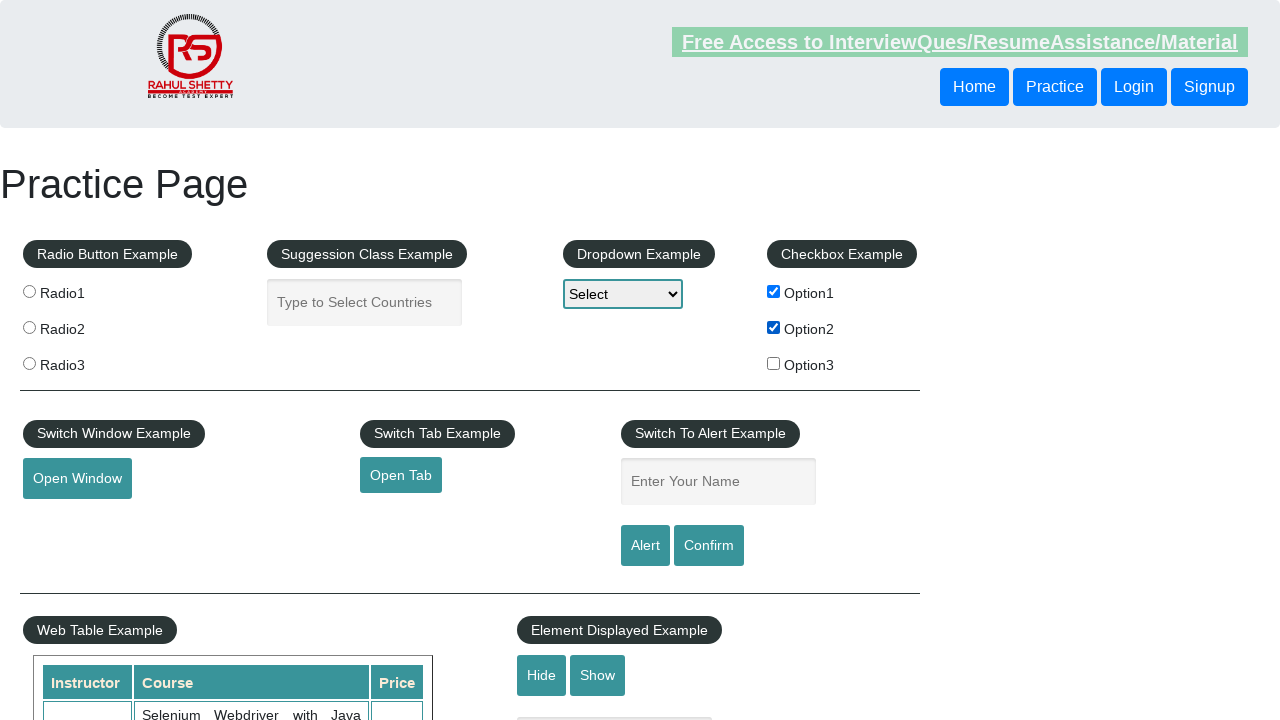

Verified second checkbox is selected
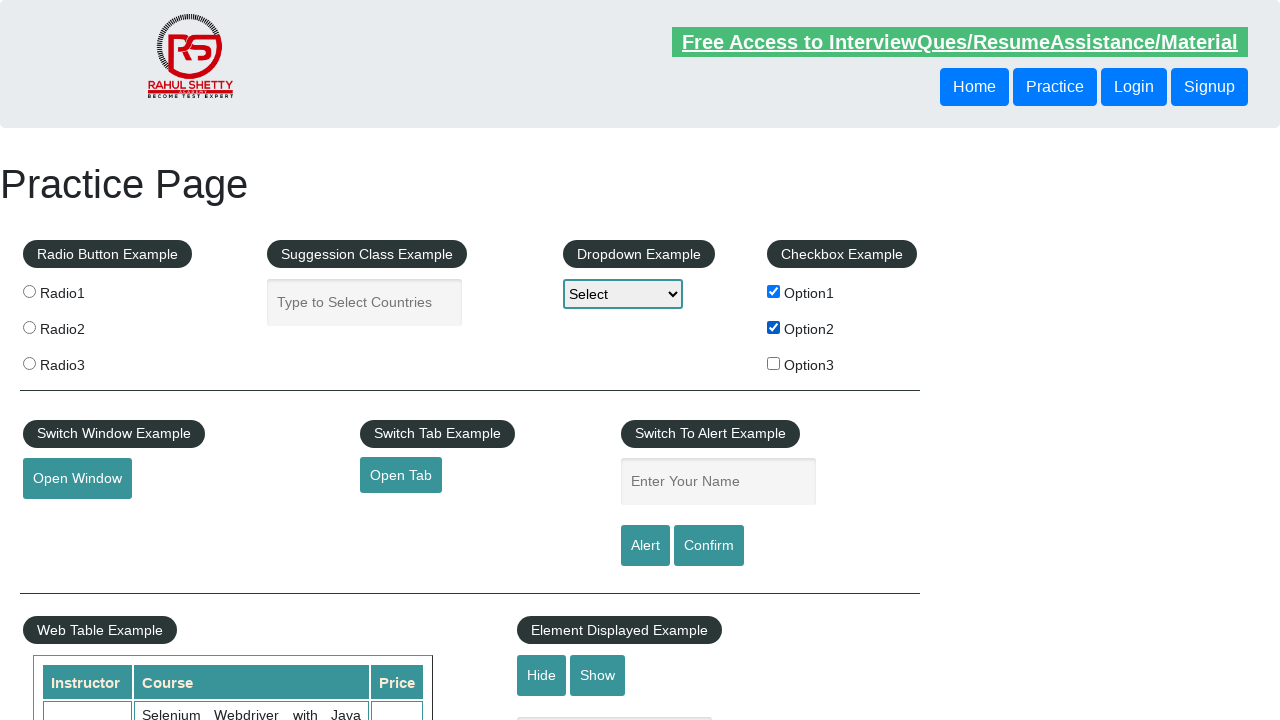

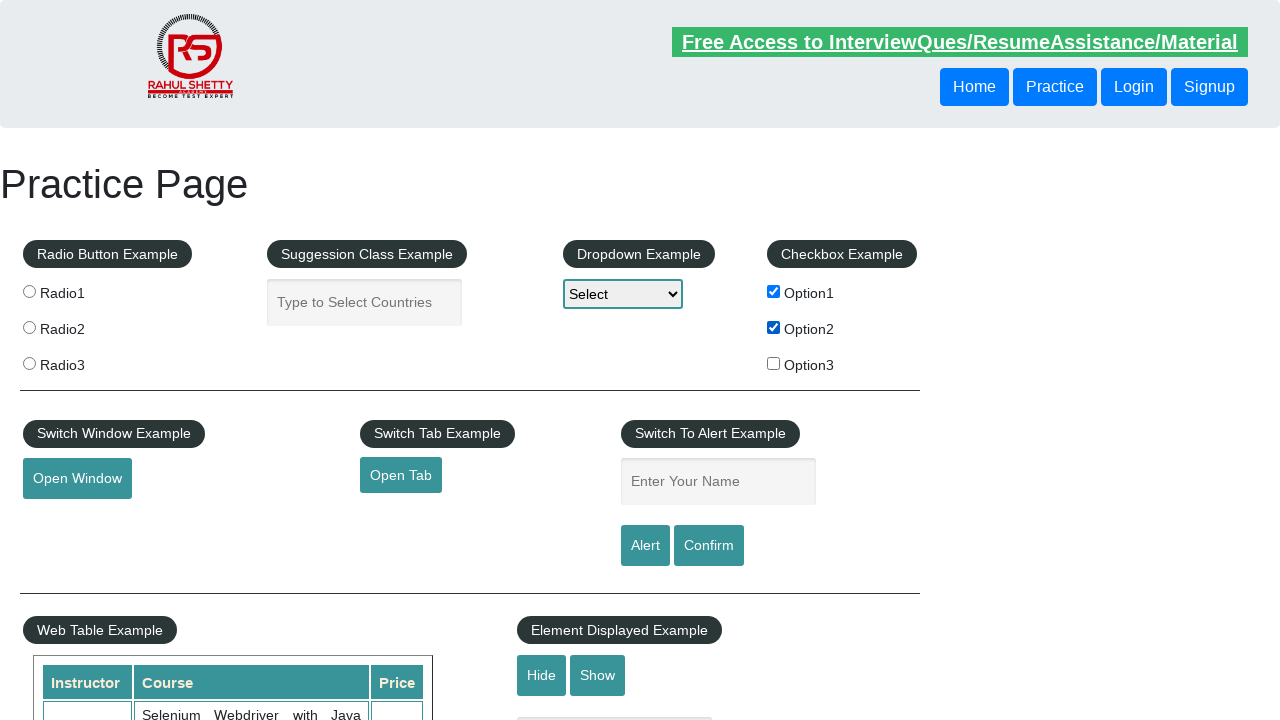